Tests the actions page by clicking checkboxes and verifying the result message

Starting URL: https://kristinek.github.io/site/examples/actions

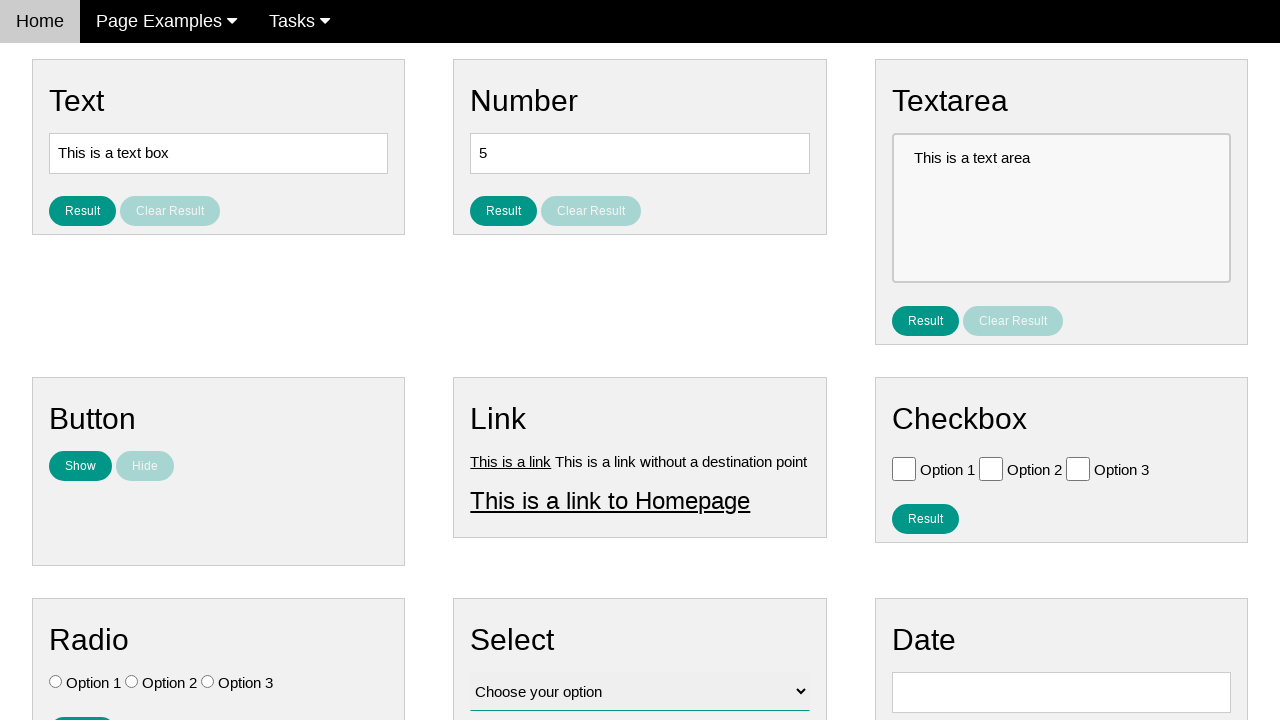

Clicked checkbox with value 'Option 1' at (904, 468) on [value='Option 1']
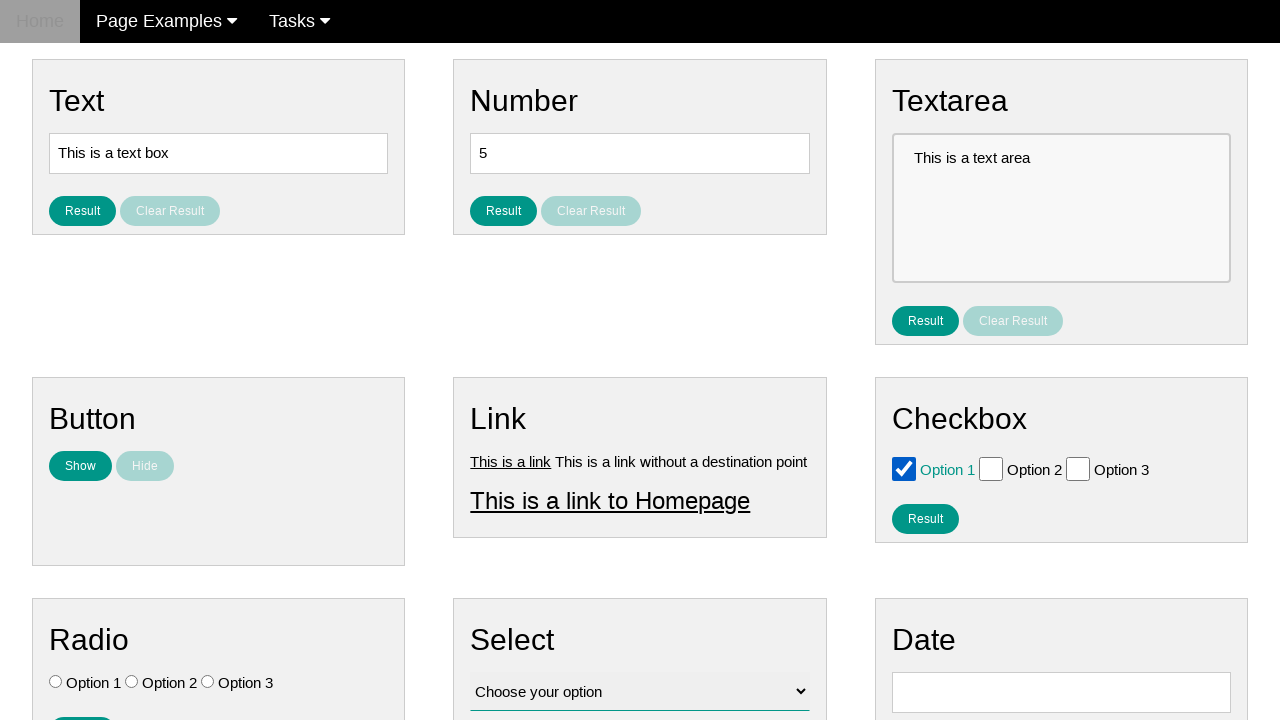

Clicked checkbox with value 'Option 2' at (991, 468) on [value='Option 2']
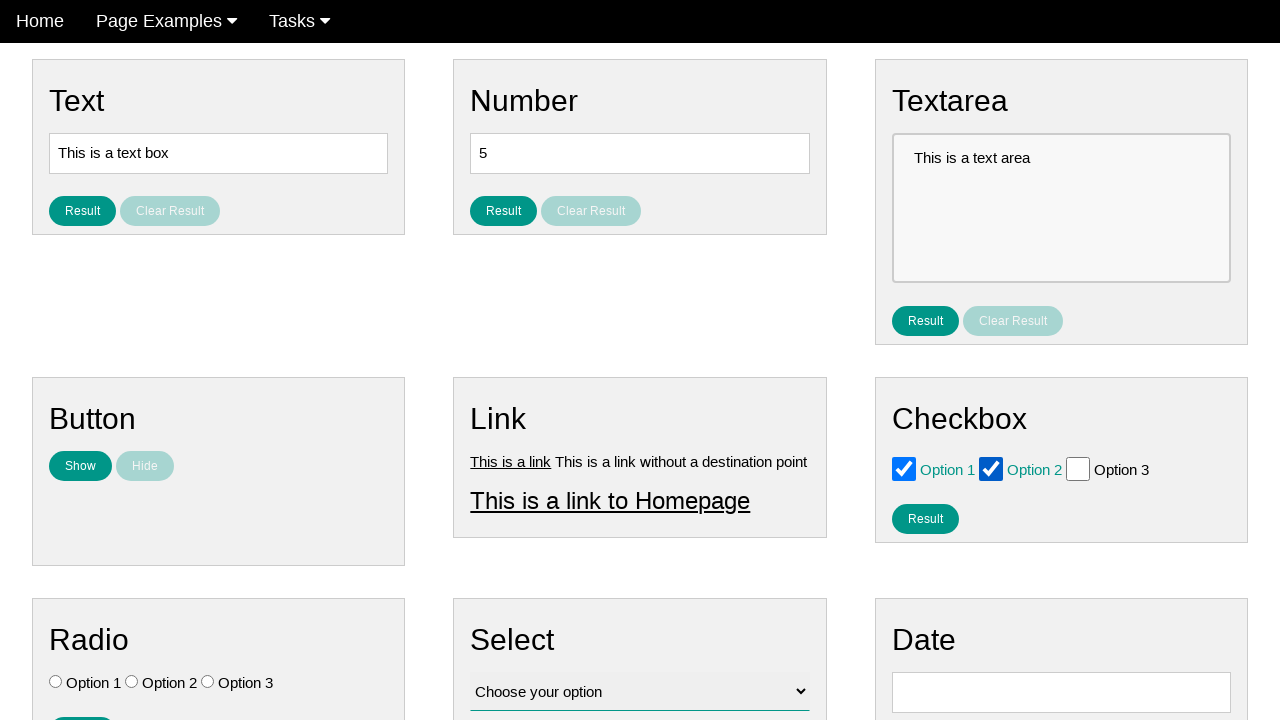

Clicked result checkbox button at (925, 518) on #result_button_checkbox
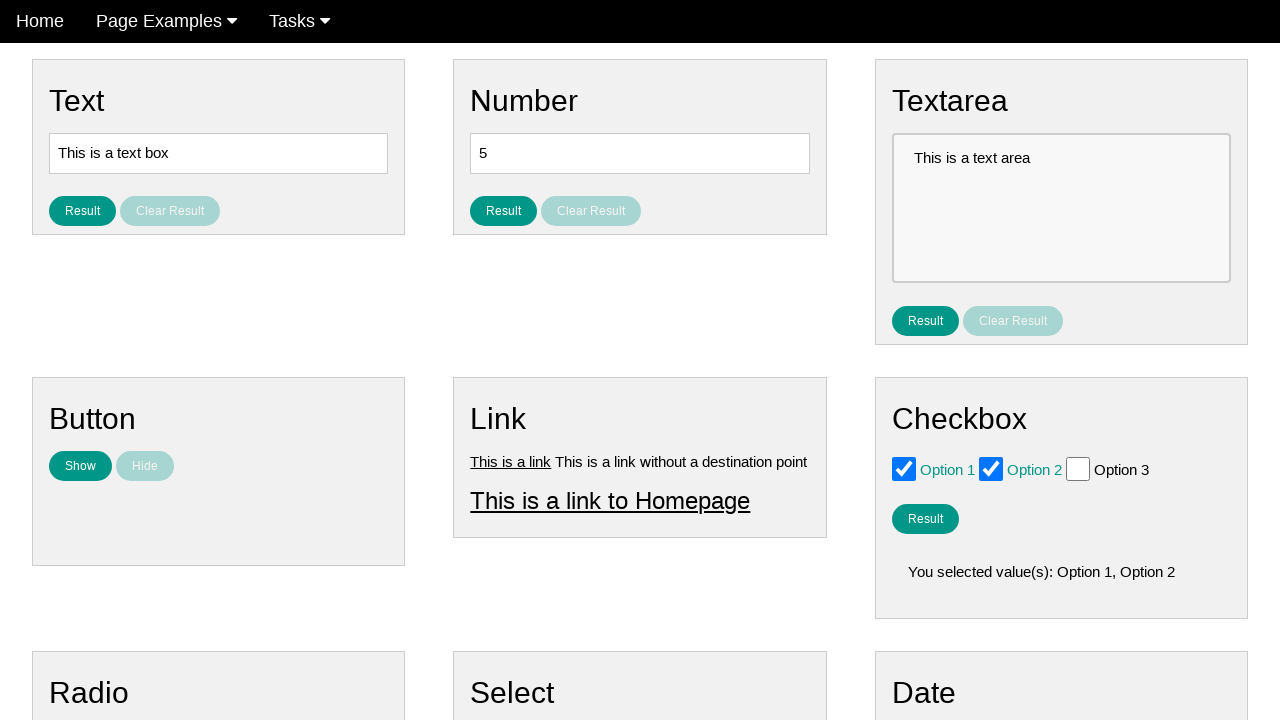

Verified checkbox result message is displayed
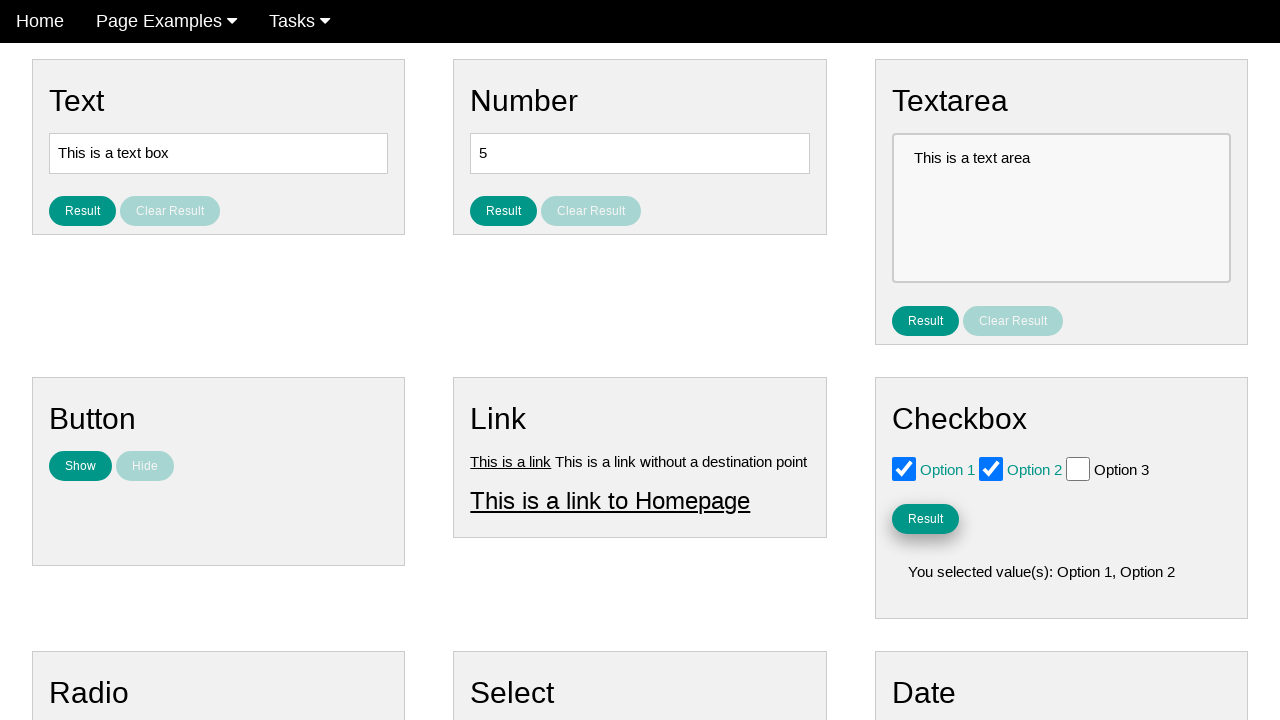

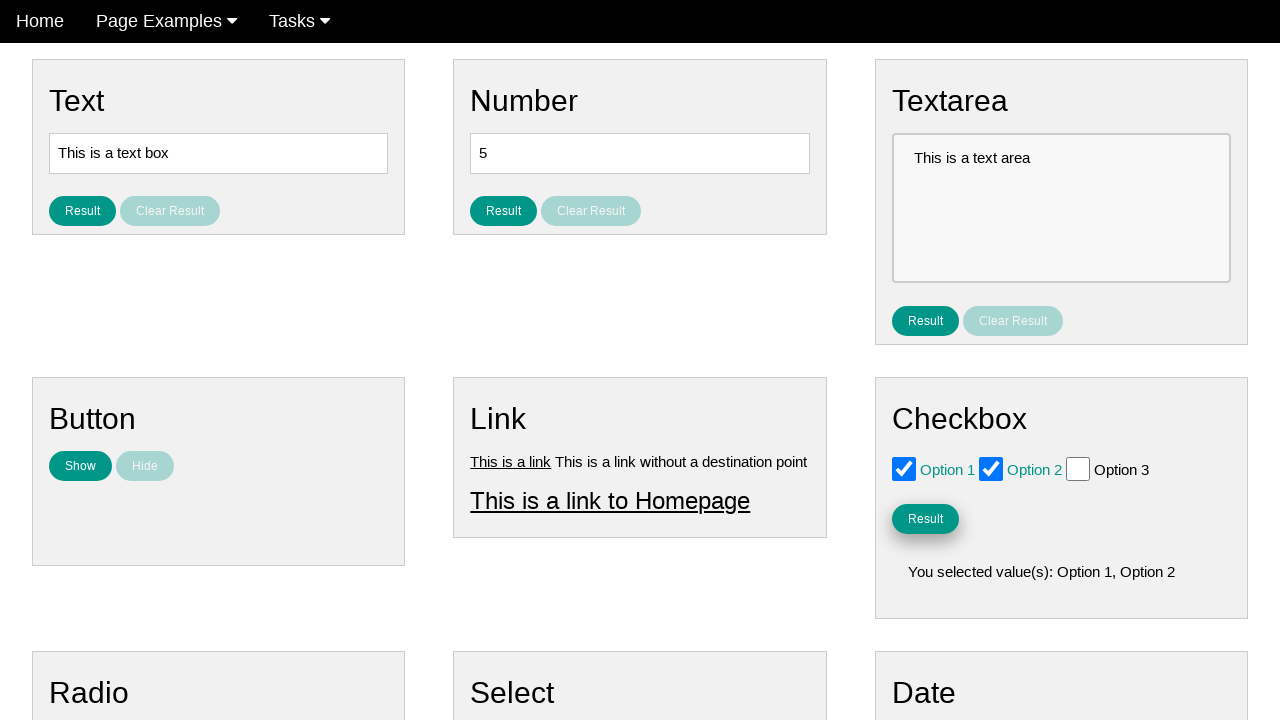